Tests registration form validation when first name field is empty

Starting URL: https://www.sharelane.com/cgi-bin/register.py?page=1&zip_code=11111

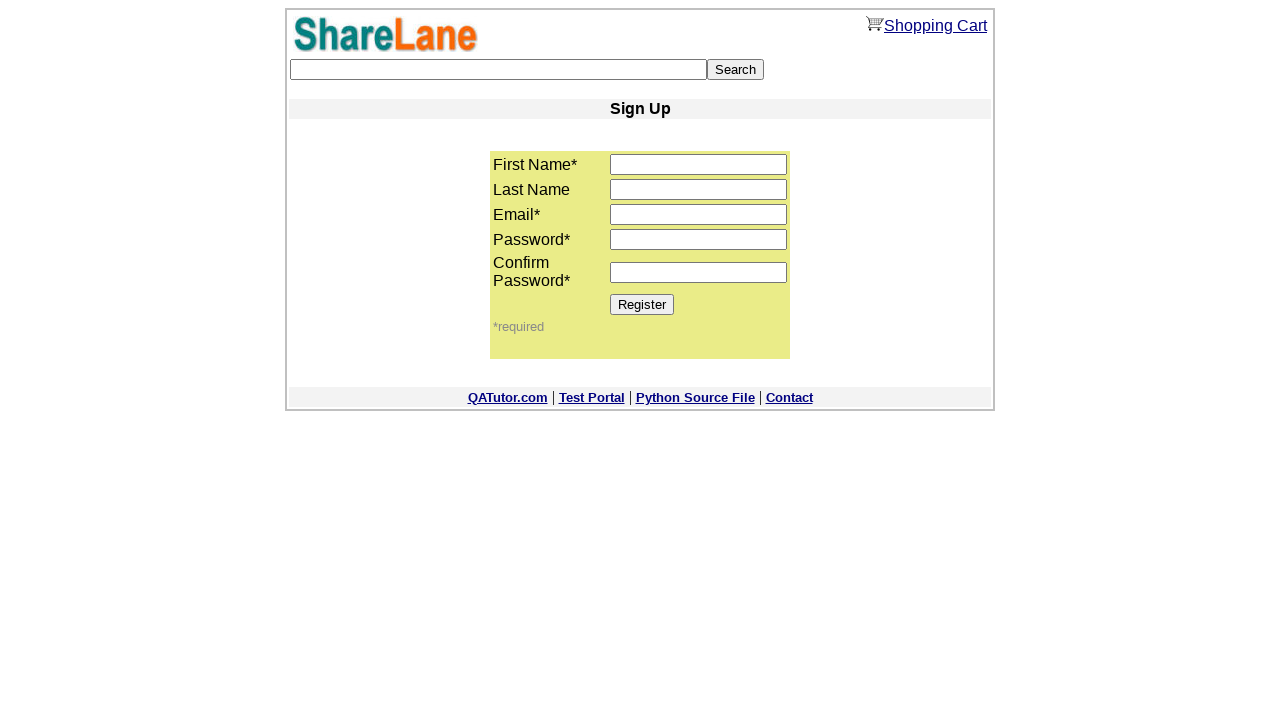

Left first name field empty on input[name='first_name']
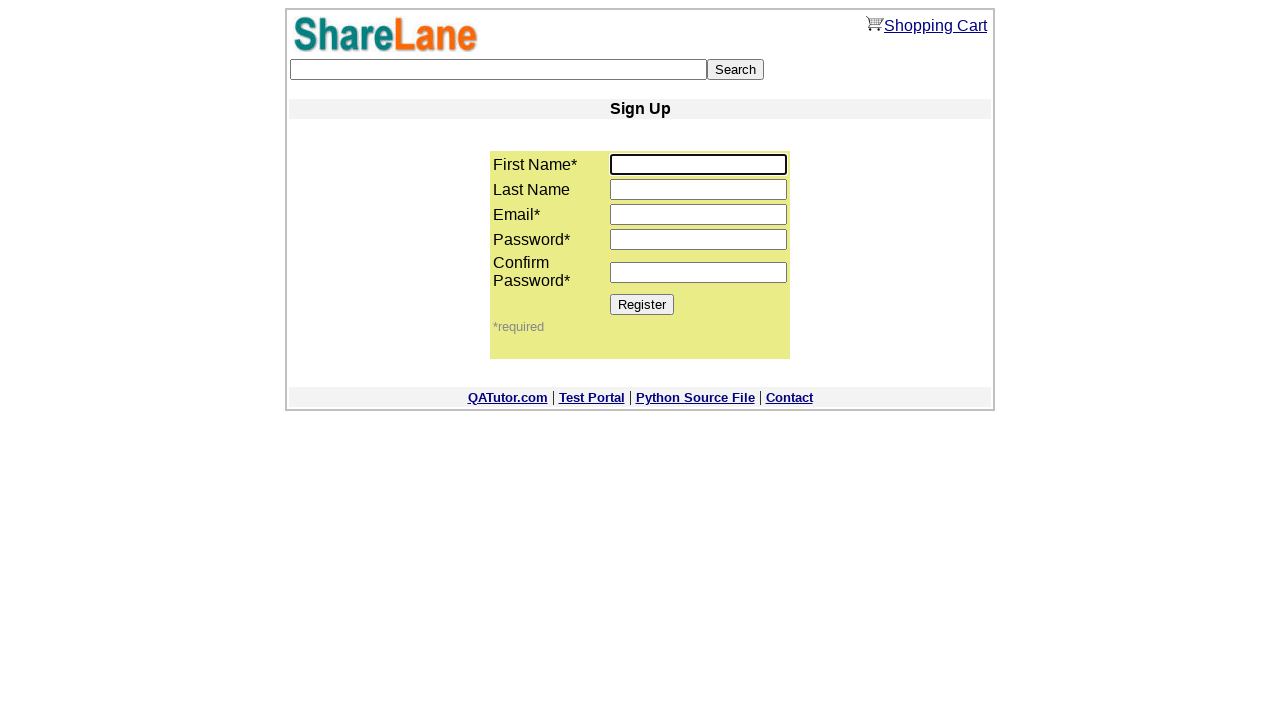

Filled last name field with 'Petrov' on input[name='last_name']
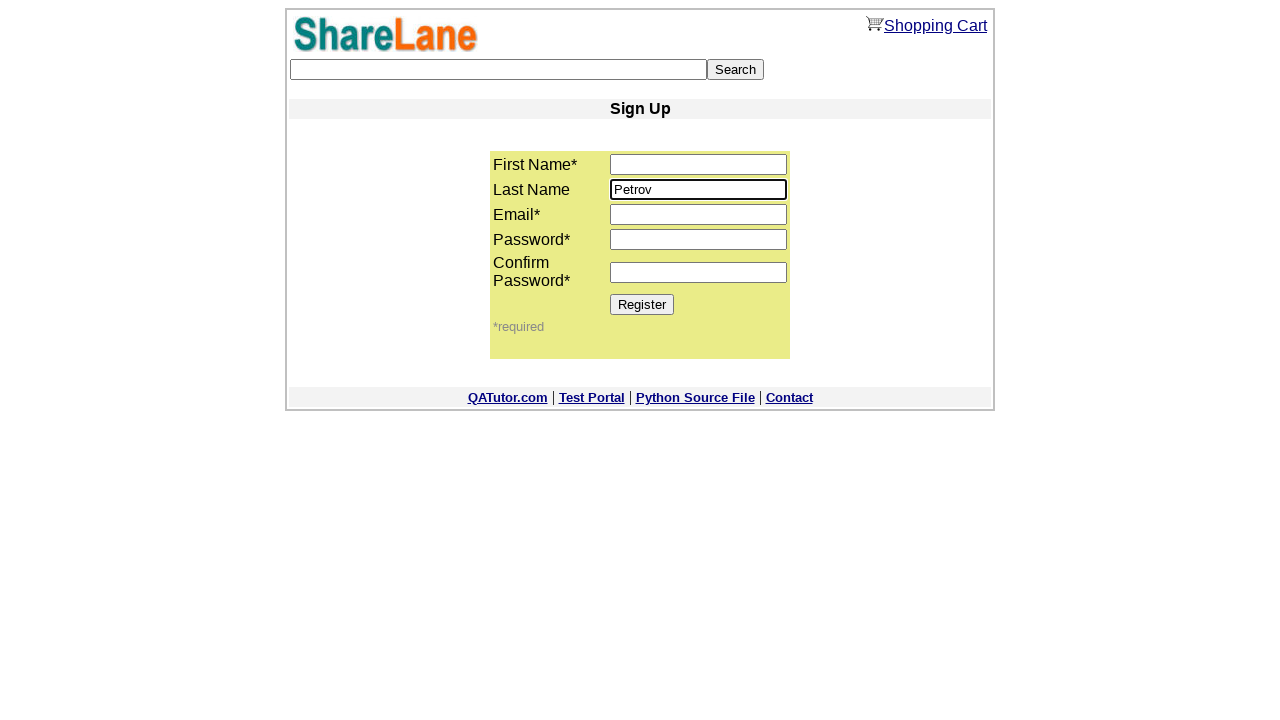

Filled email field with 'test567@gmail.com' on input[name='email']
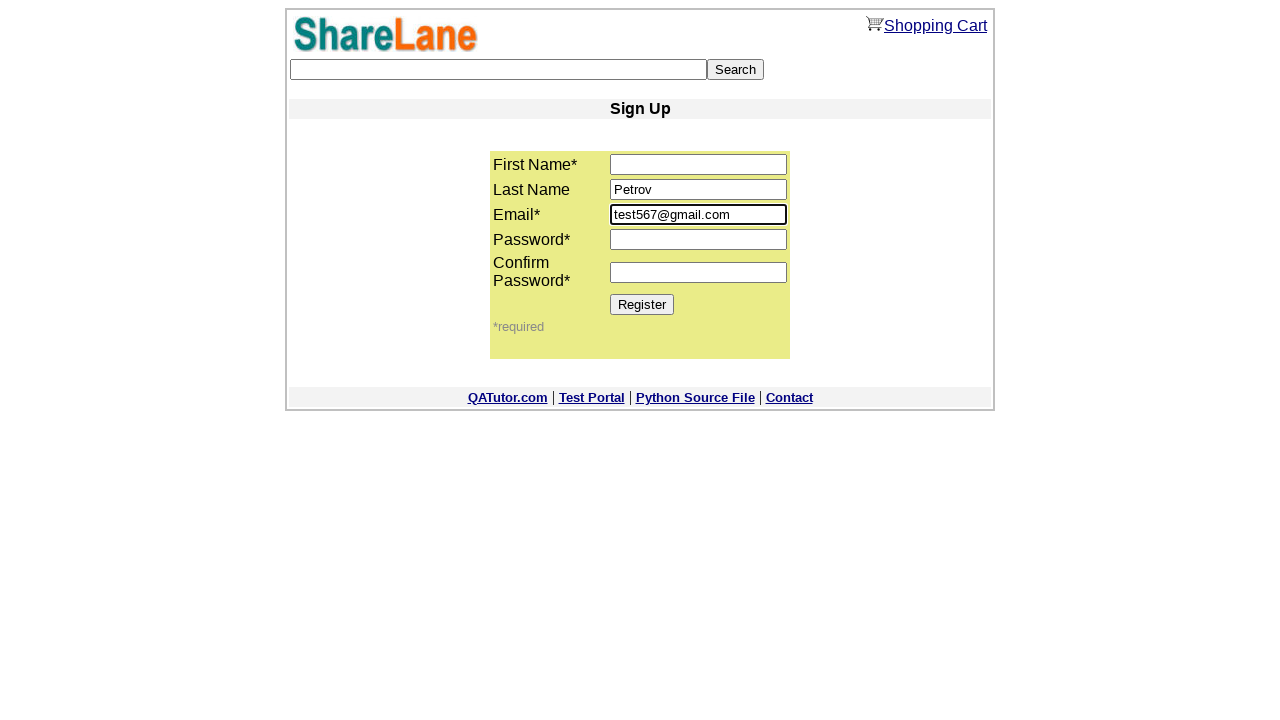

Filled password field with '88888' on //input[@name='password1']
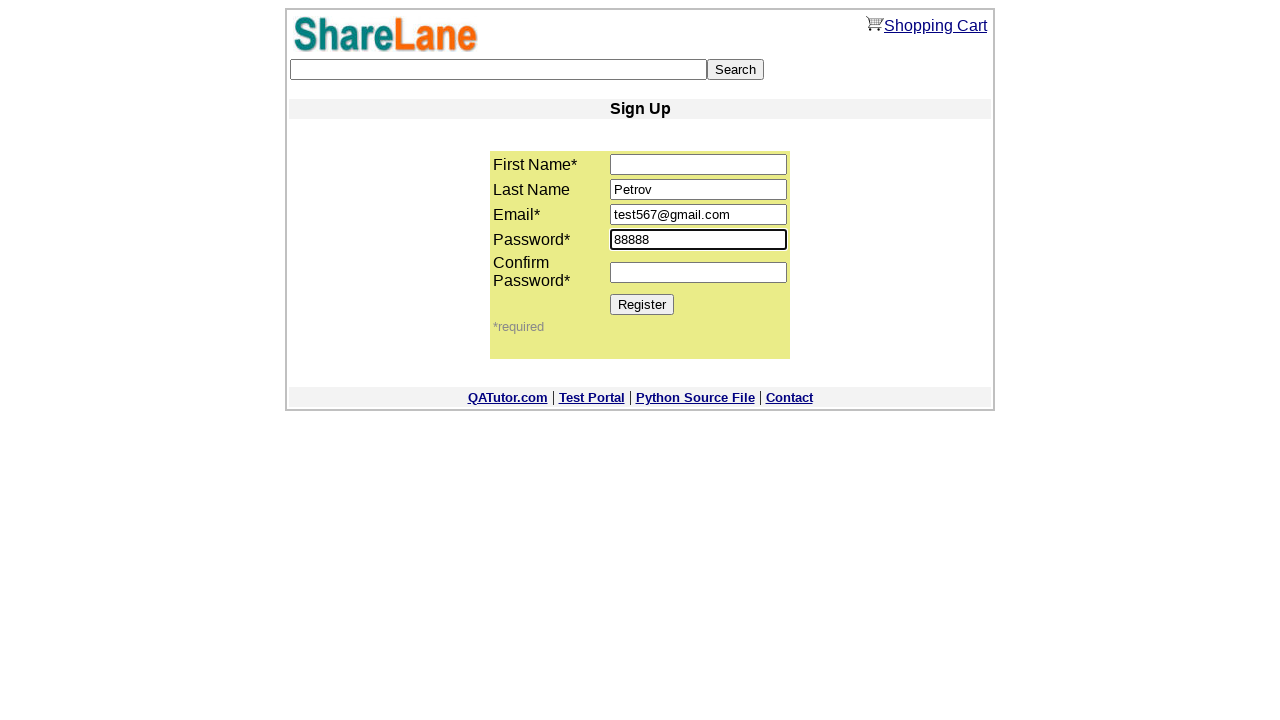

Filled confirm password field with '88888' on //input[@name='password2']
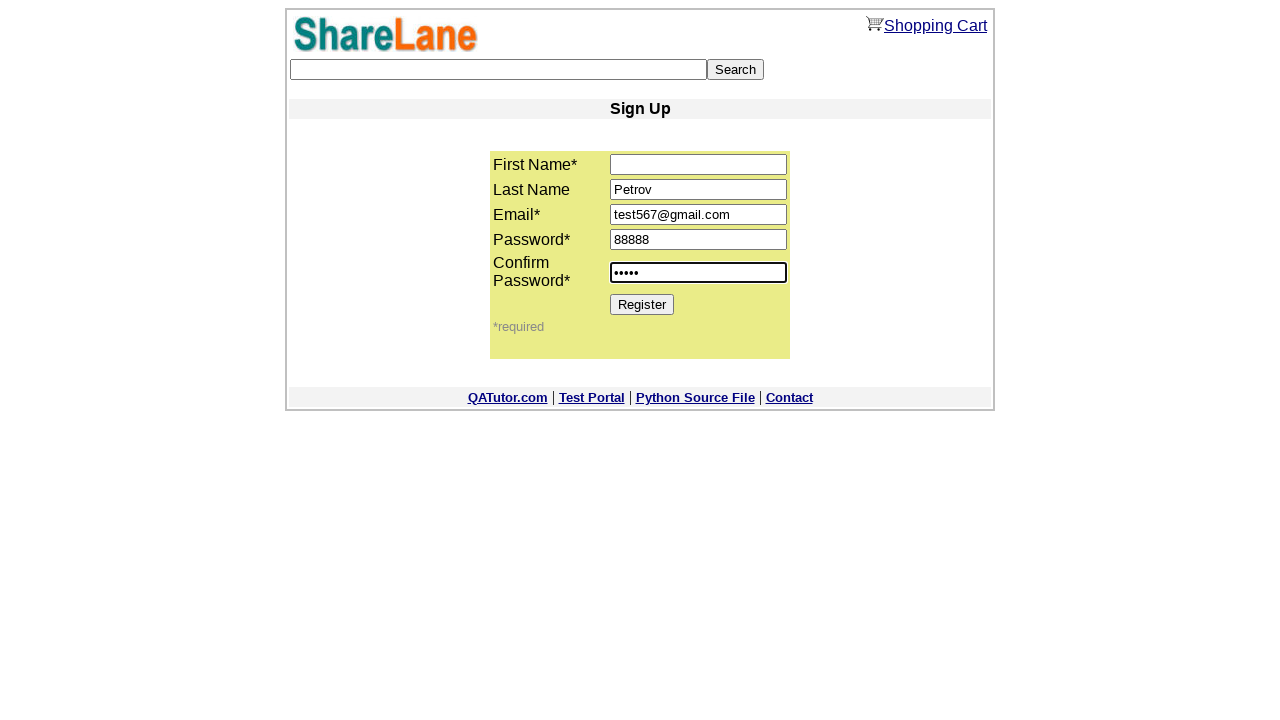

Clicked Register button to submit form at (642, 304) on [value='Register']
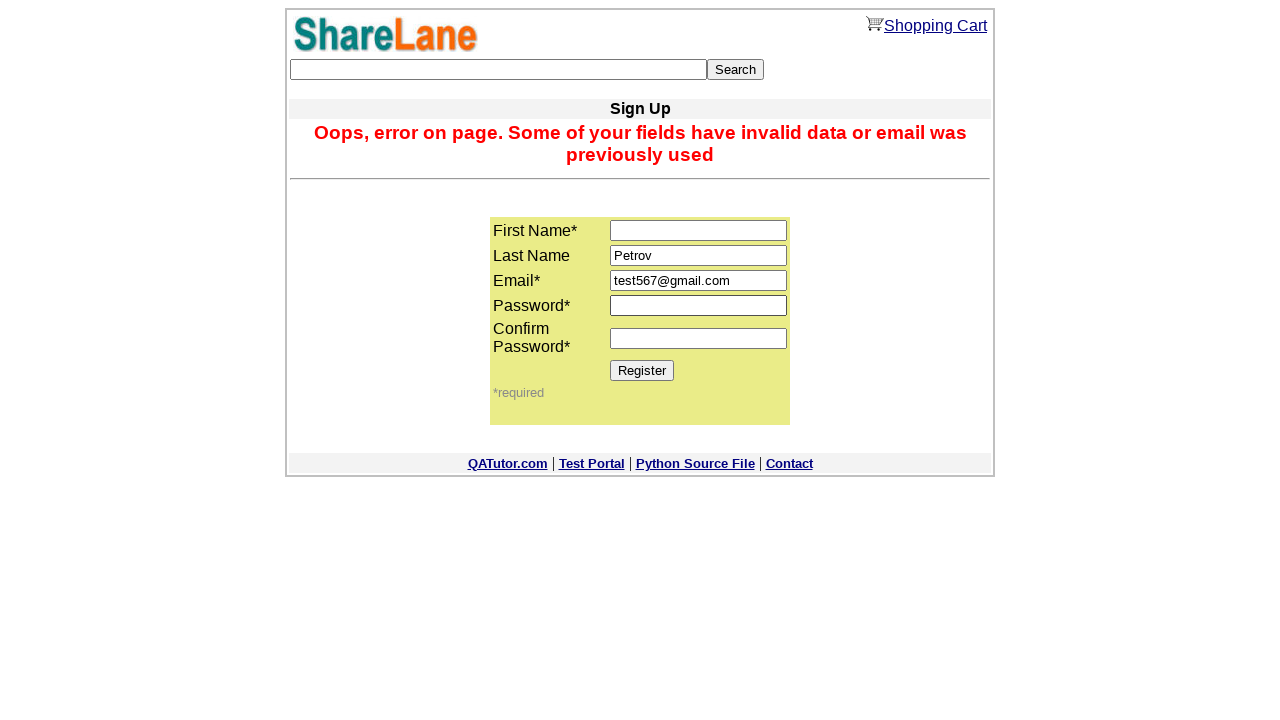

Error message appeared validating that first name field is required
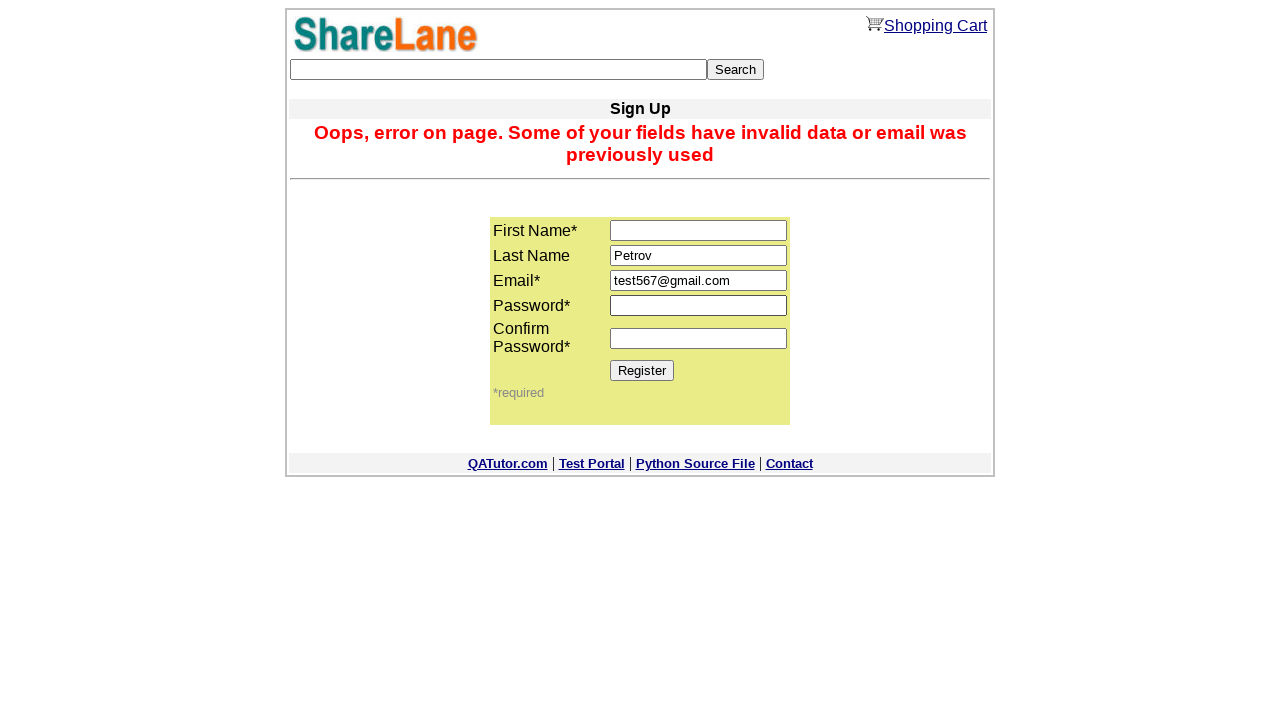

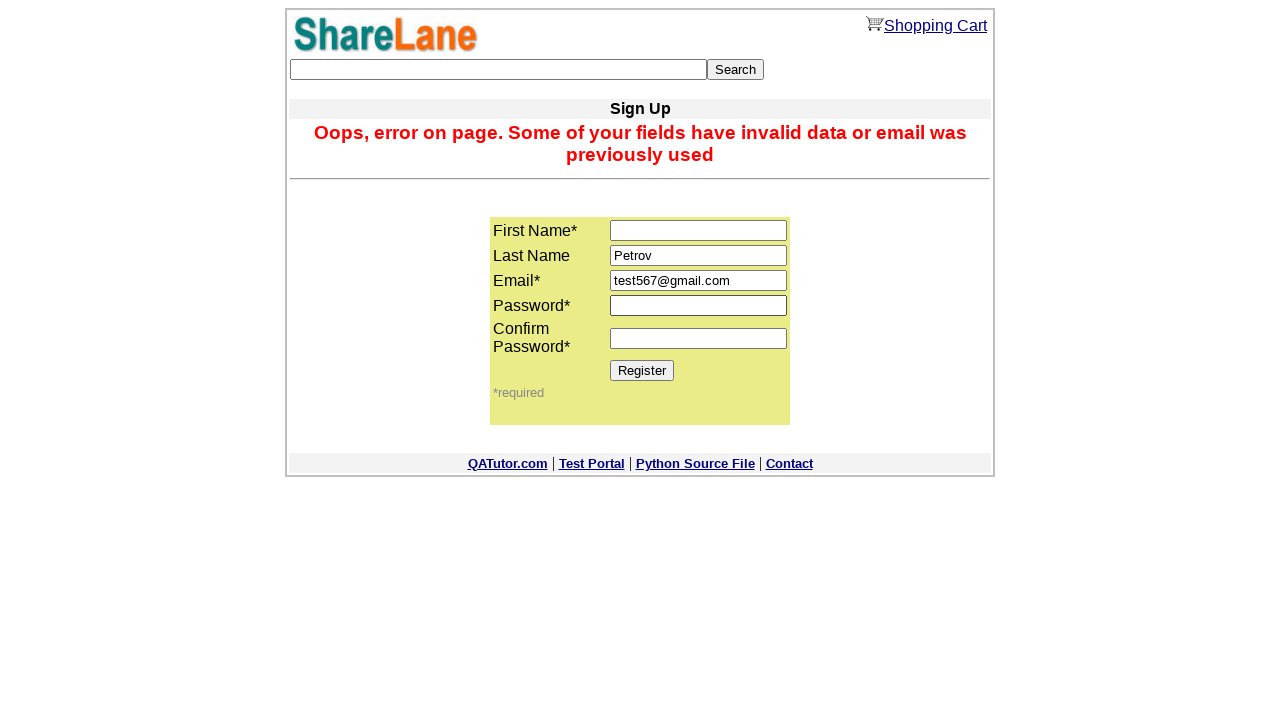